Tests the "Sentence case" functionality on capitalizemytitle.com by entering a Russian sentence with mixed capitalization and clicking the Sentence case button to transform it.

Starting URL: https://capitalizemytitle.com/

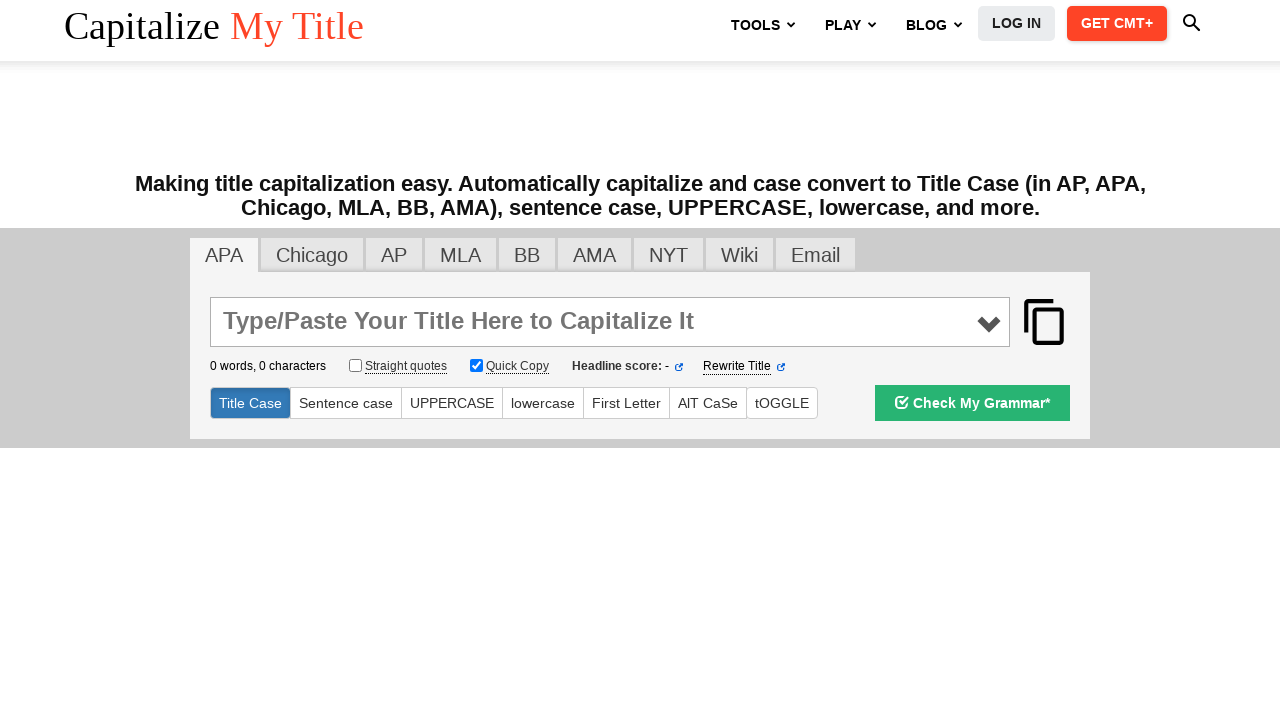

Navigated to capitalizemytitle.com homepage
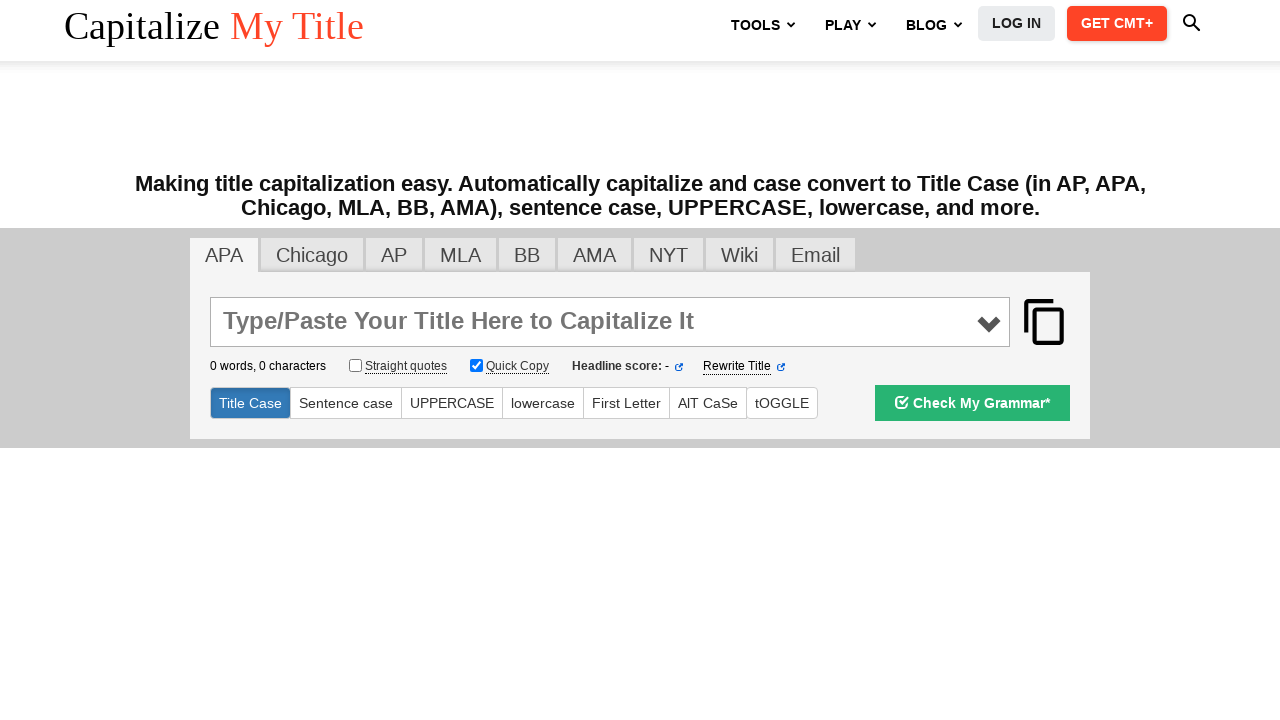

Filled main input textarea with Russian sentence 'мама мыла Раму.' with mixed capitalization on textarea#main_input
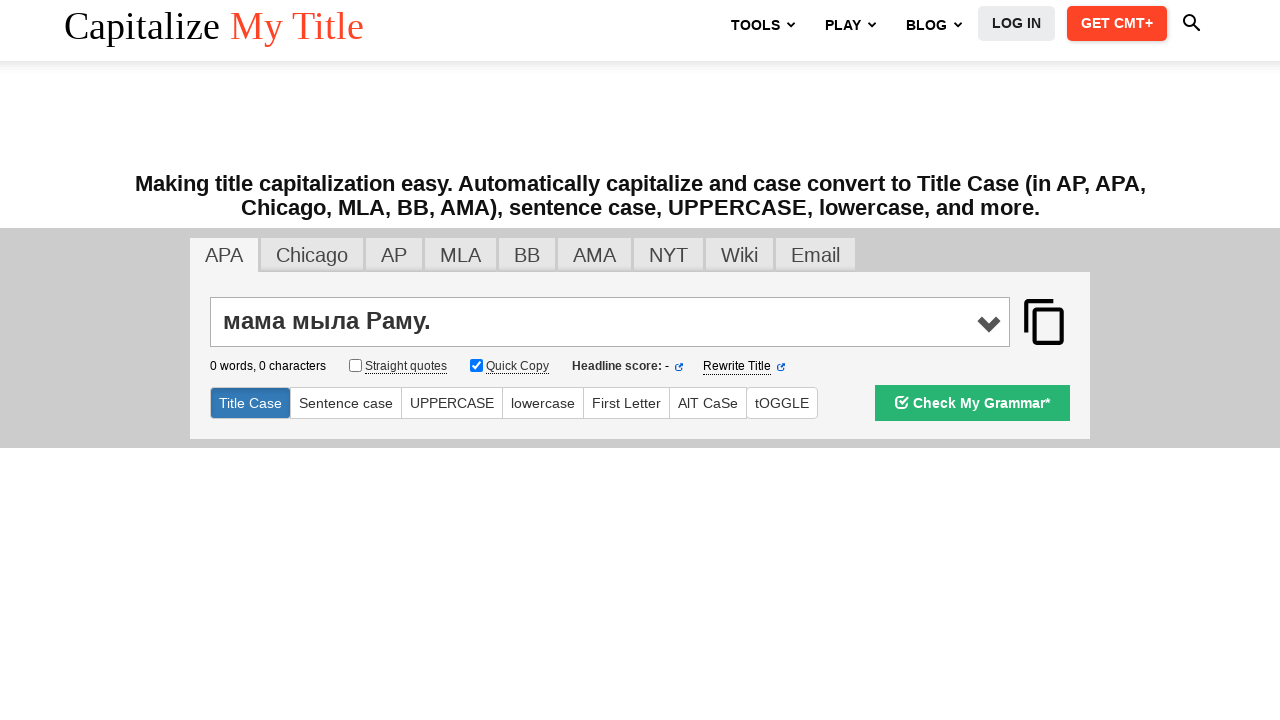

Clicked Sentence case button to transform the text at (346, 403) on #sentencecase
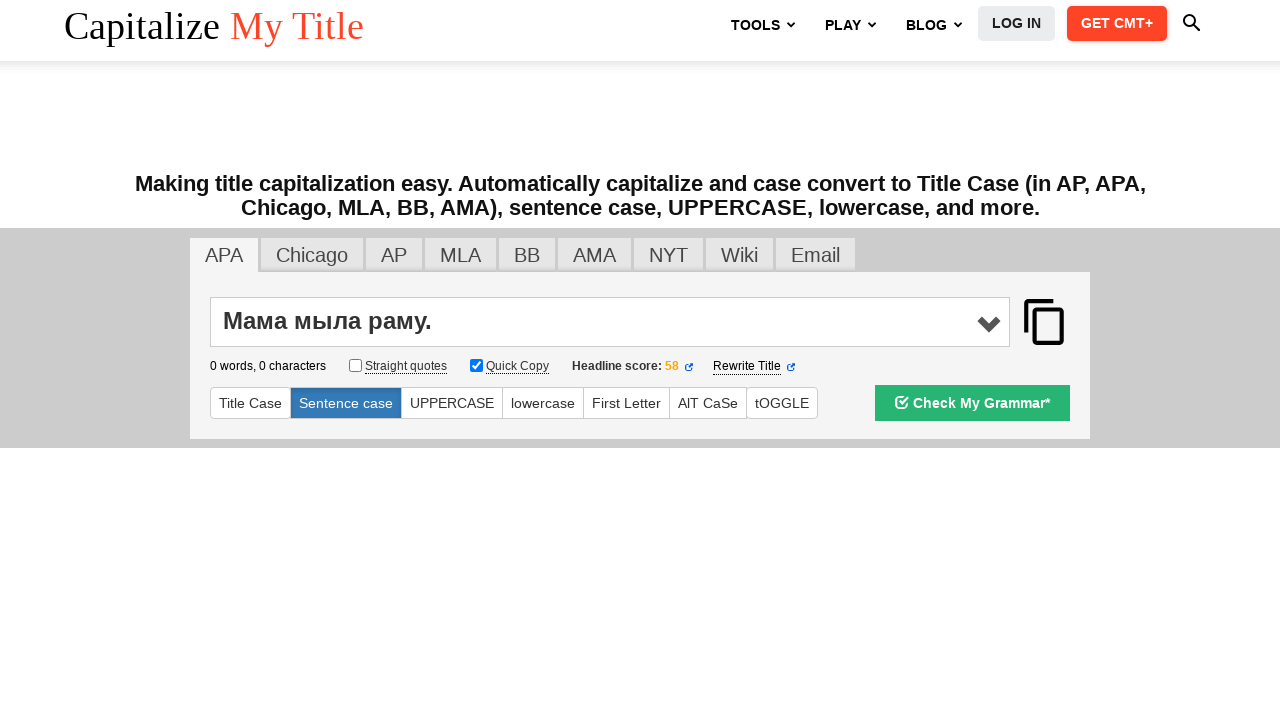

Waited 1000ms for transformation to complete
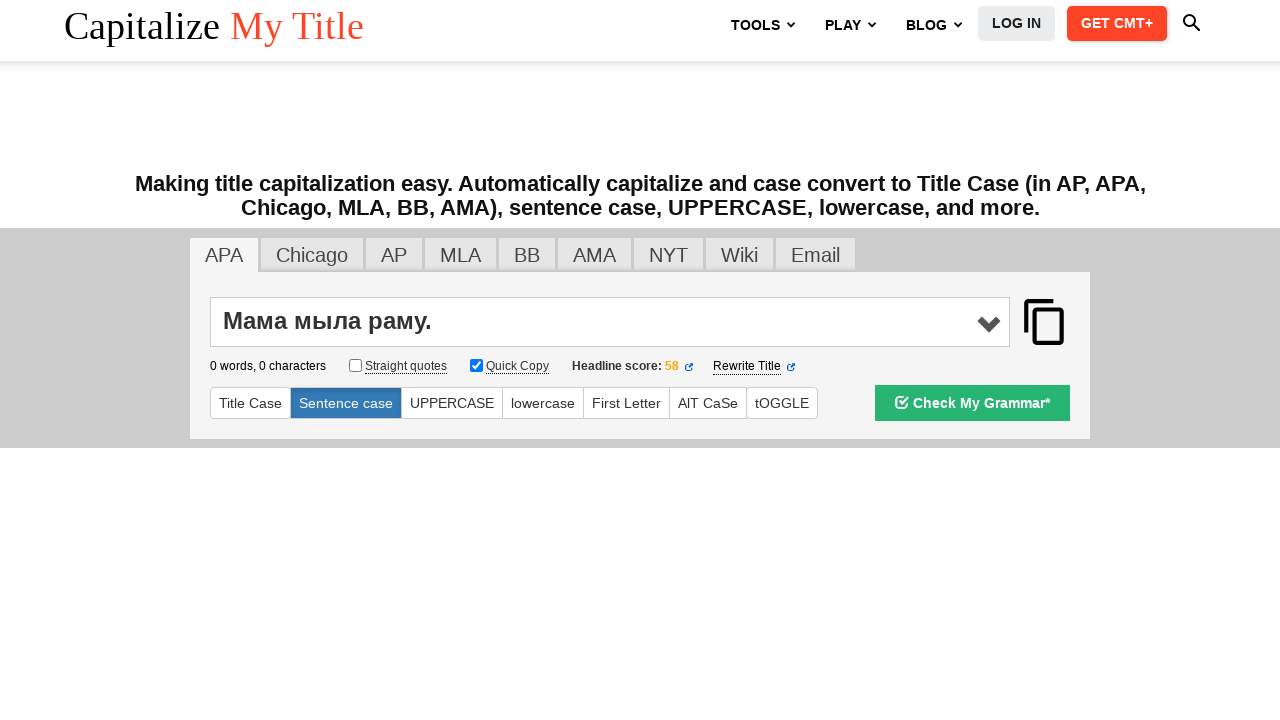

Verified that the textarea value has been transformed from the original Russian sentence
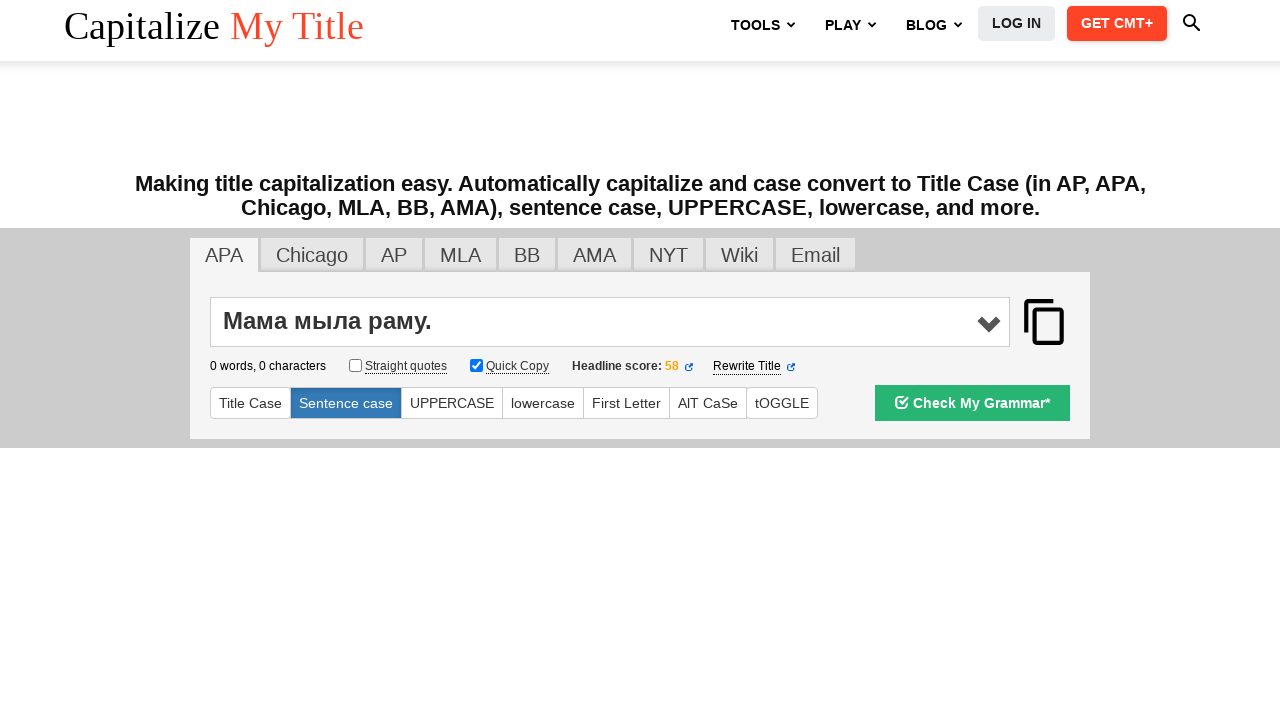

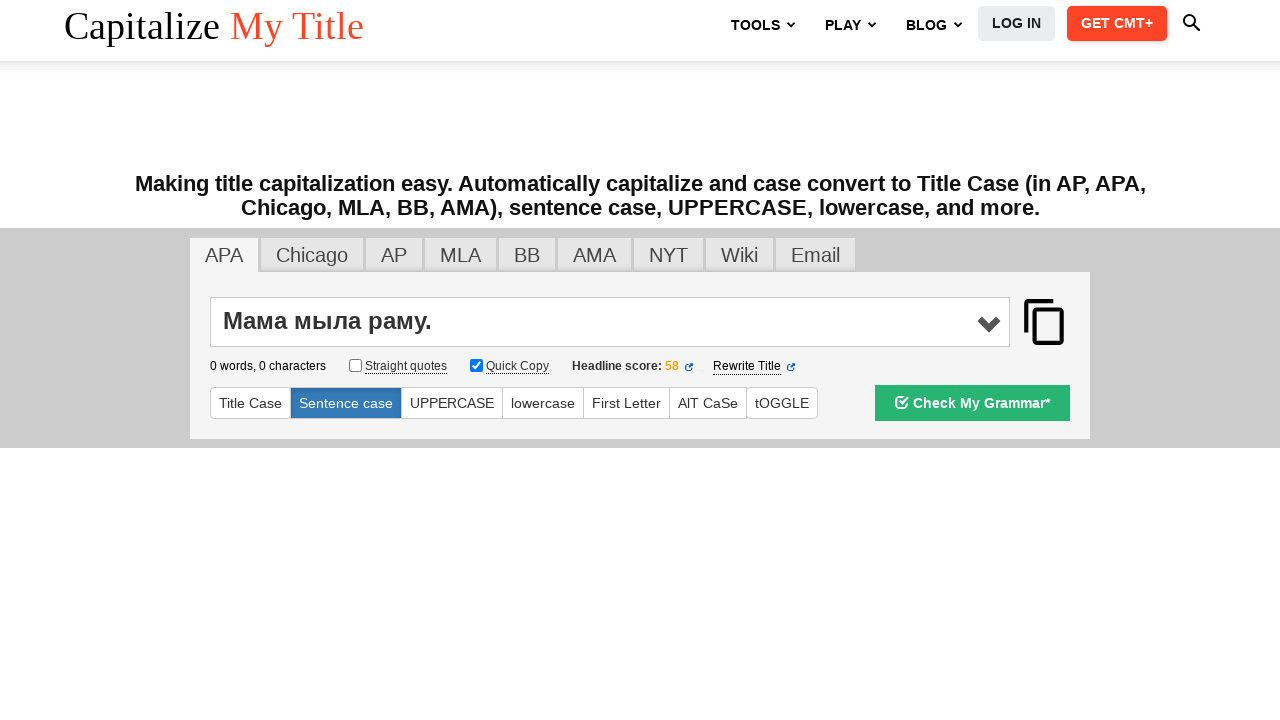